Tests clicking a button with dynamic ID multiple times on the UI testing playground, demonstrating interaction with elements that have changing identifiers

Starting URL: http://uitestingplayground.com/dynamicid/

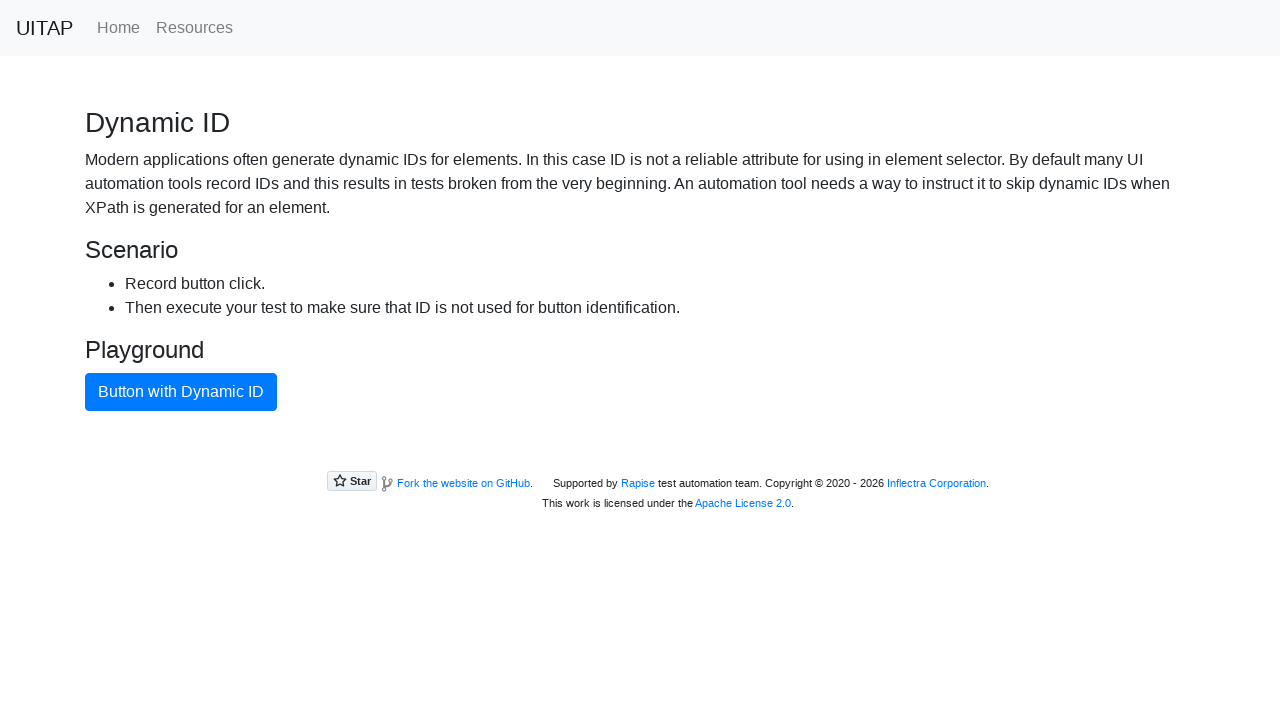

Clicked the primary button with dynamic ID at (181, 392) on button.btn.btn-primary
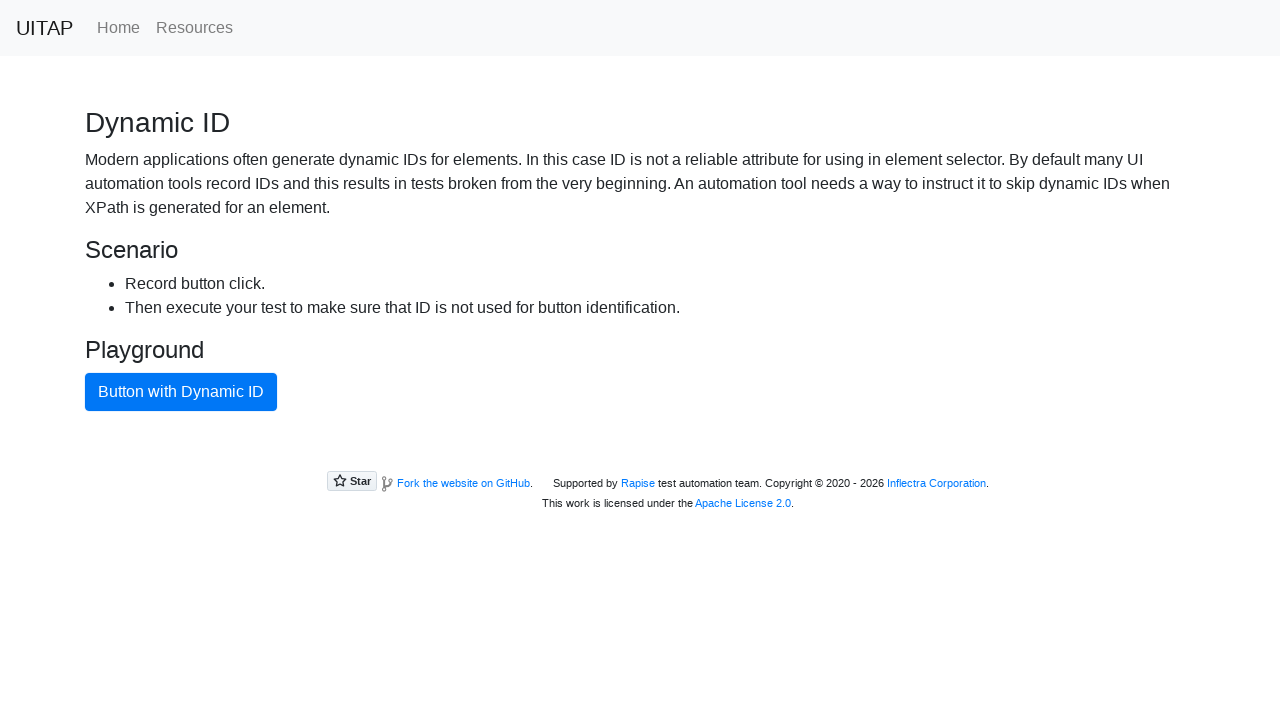

Clicked the container div at (640, 259) on div.container
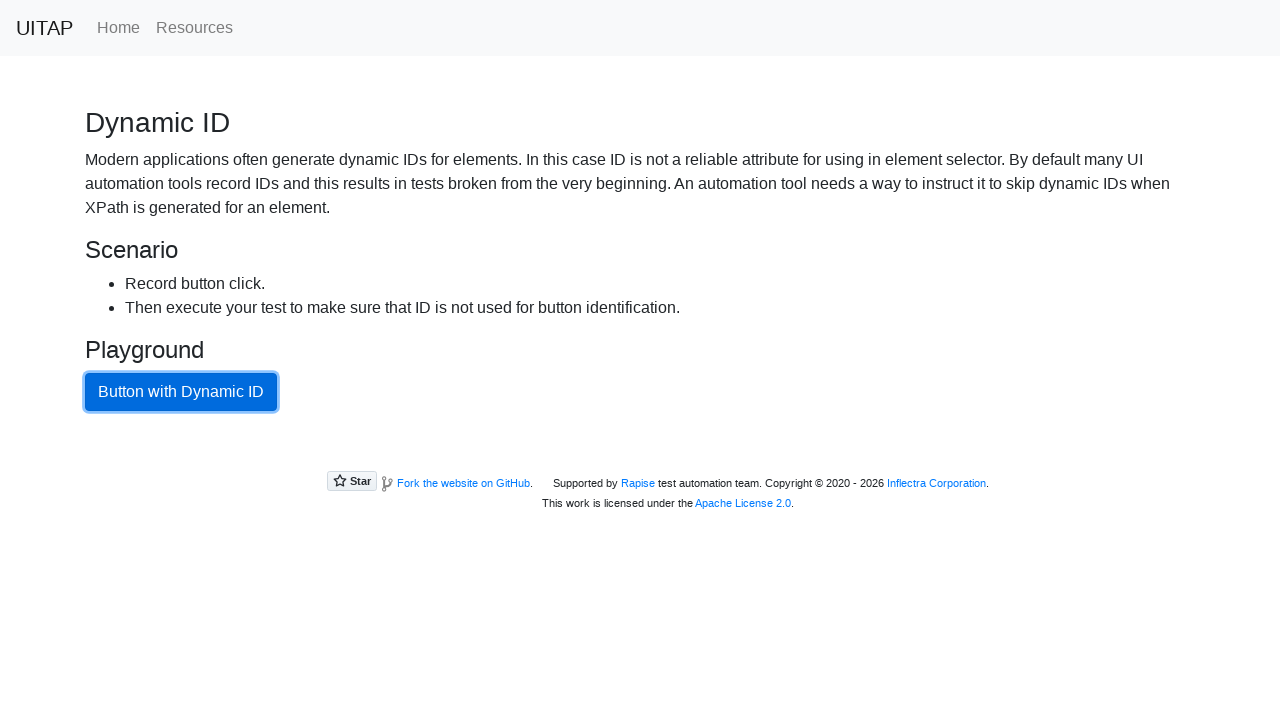

Clicked the primary button with dynamic ID again at (181, 392) on button.btn.btn-primary
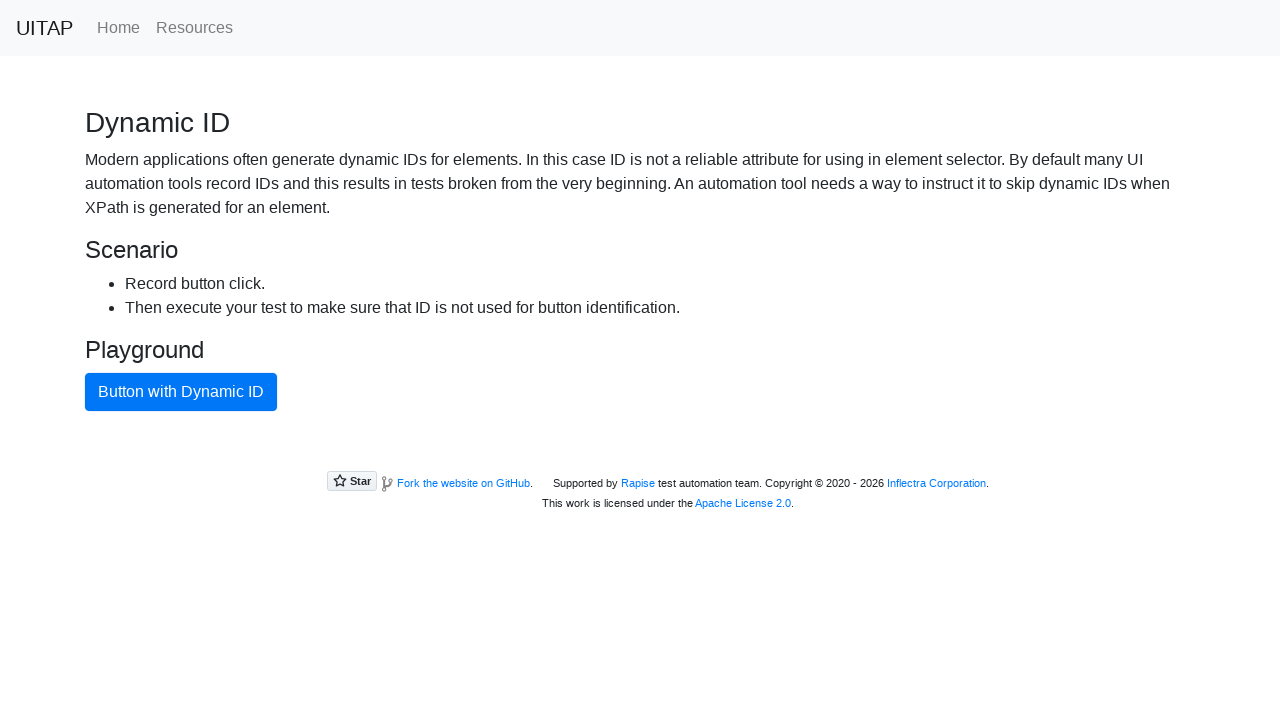

Clicked the container div again at (640, 259) on div.container
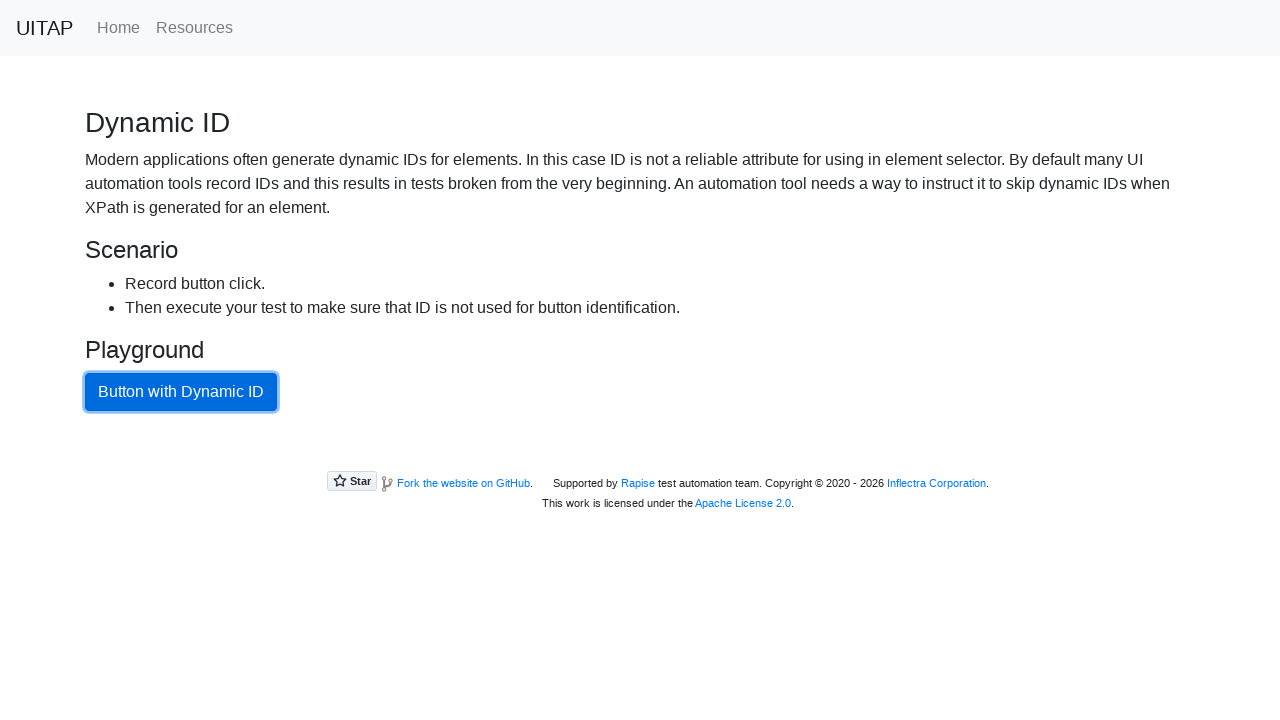

Clicked the primary button with dynamic ID again at (181, 392) on button.btn.btn-primary
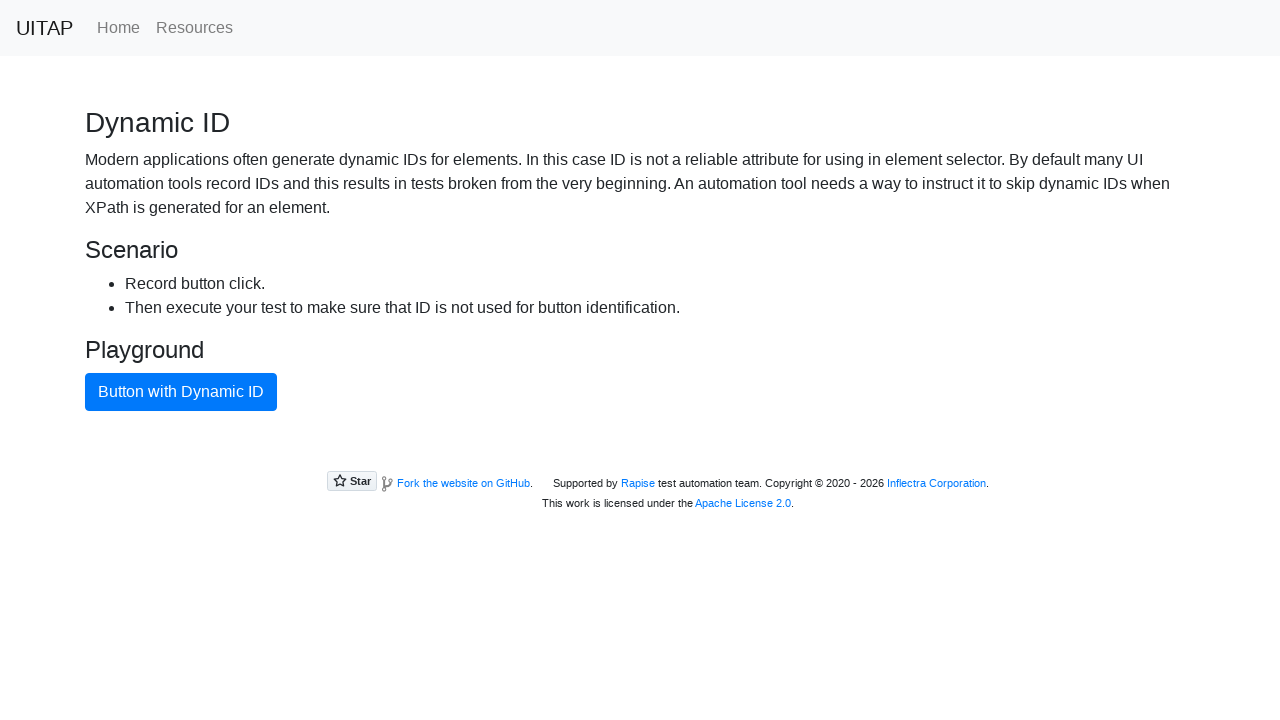

Clicked the container div again at (640, 259) on div.container
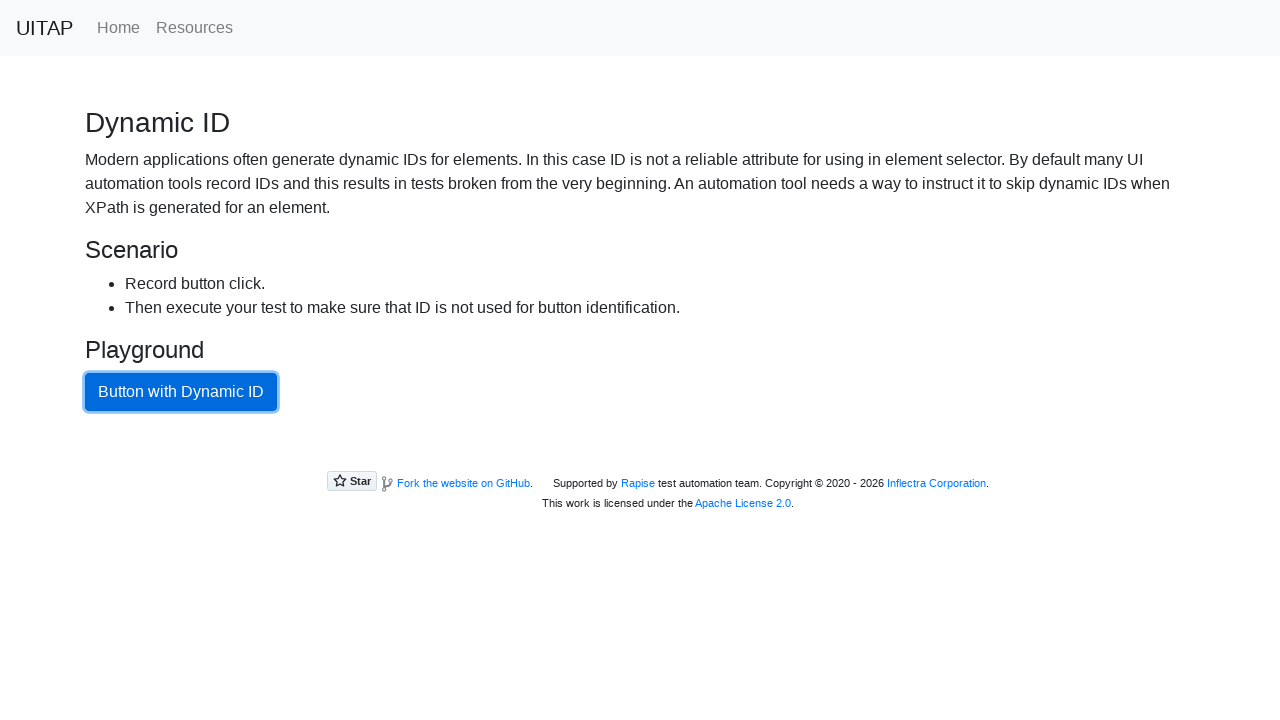

Clicked the primary button with dynamic ID again at (181, 392) on button.btn.btn-primary
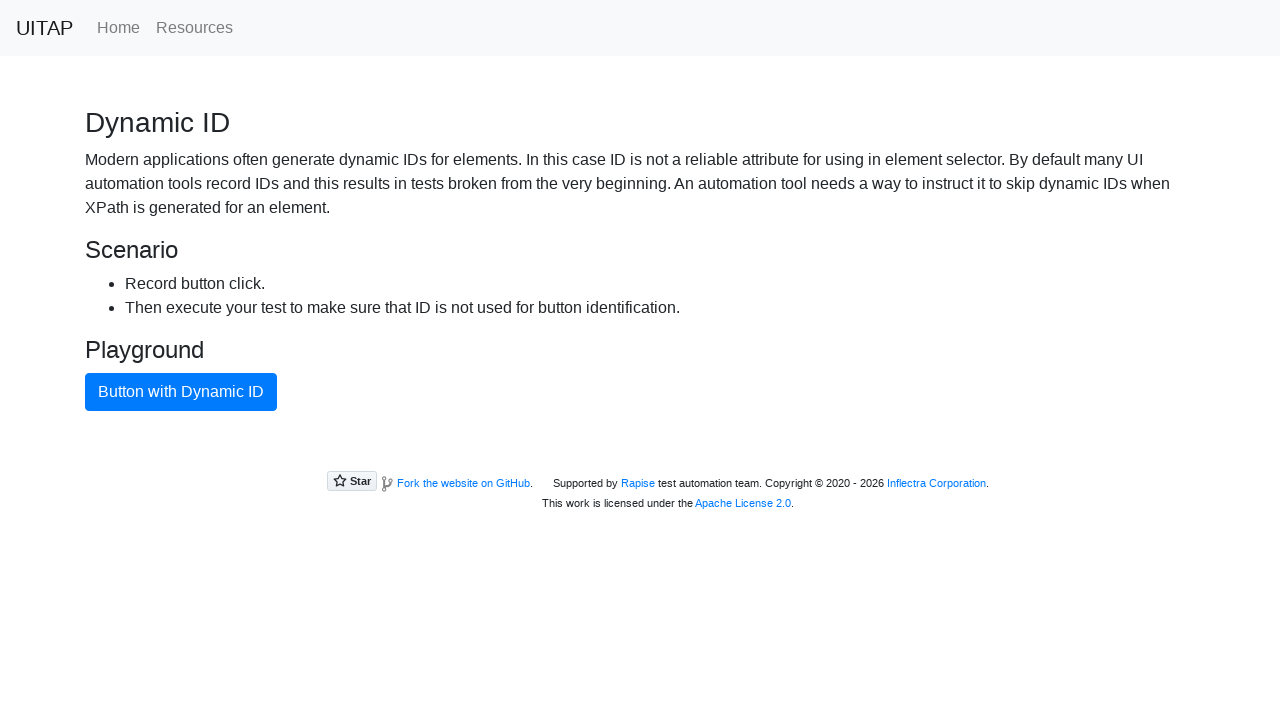

Clicked the container div again at (640, 259) on div.container
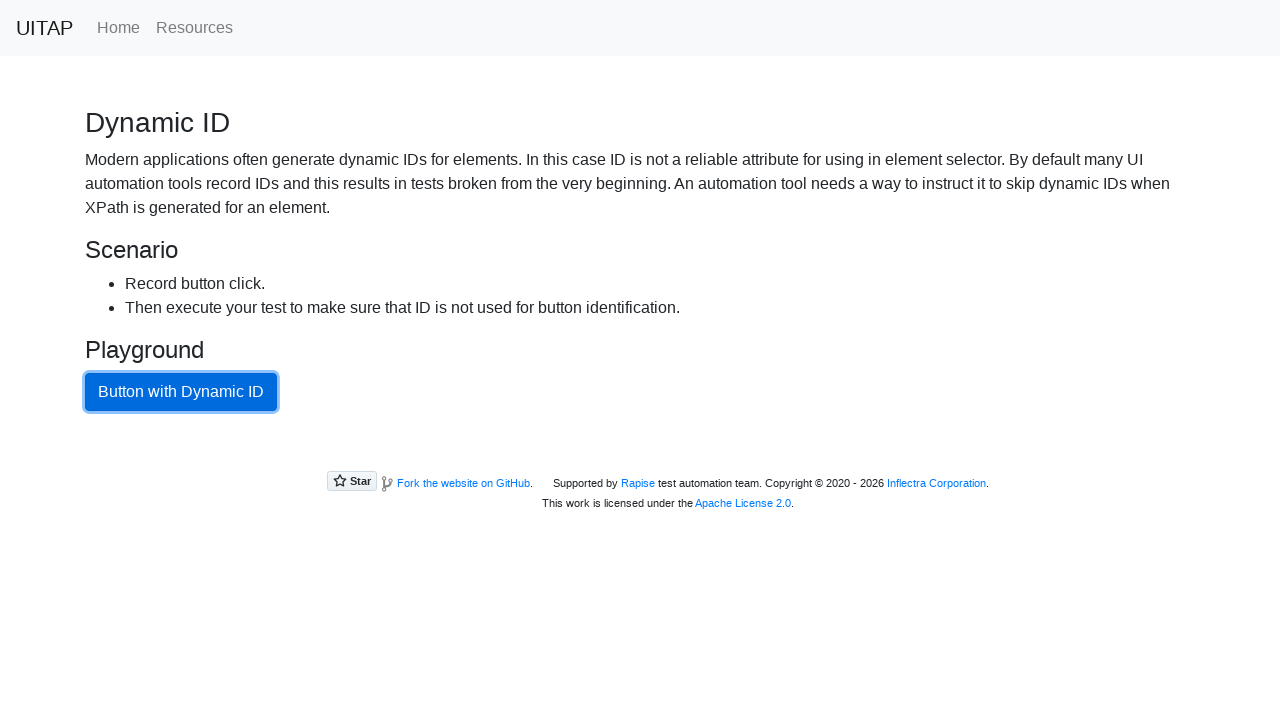

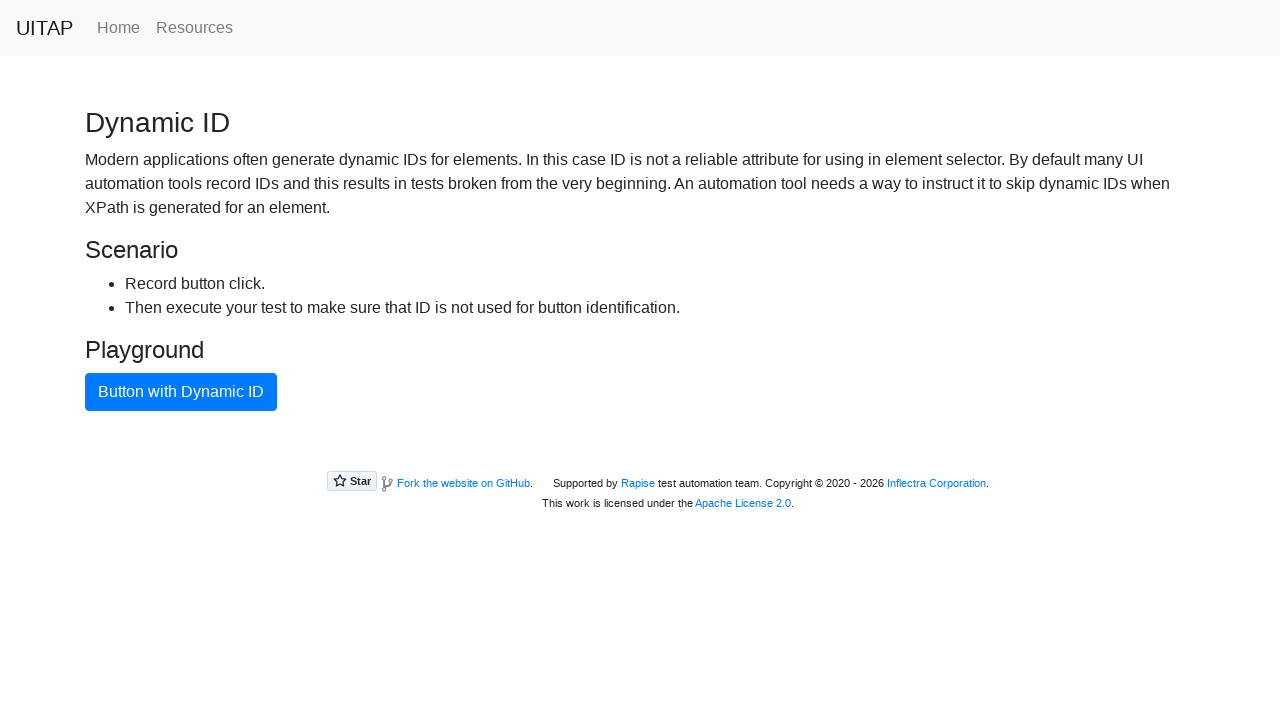